Tests table sorting functionality by selecting 20 items per page, collecting vegetable names, clicking the column header to sort, and verifying the table sorts correctly alphabetically.

Starting URL: https://rahulshettyacademy.com/seleniumPractise/#/offers

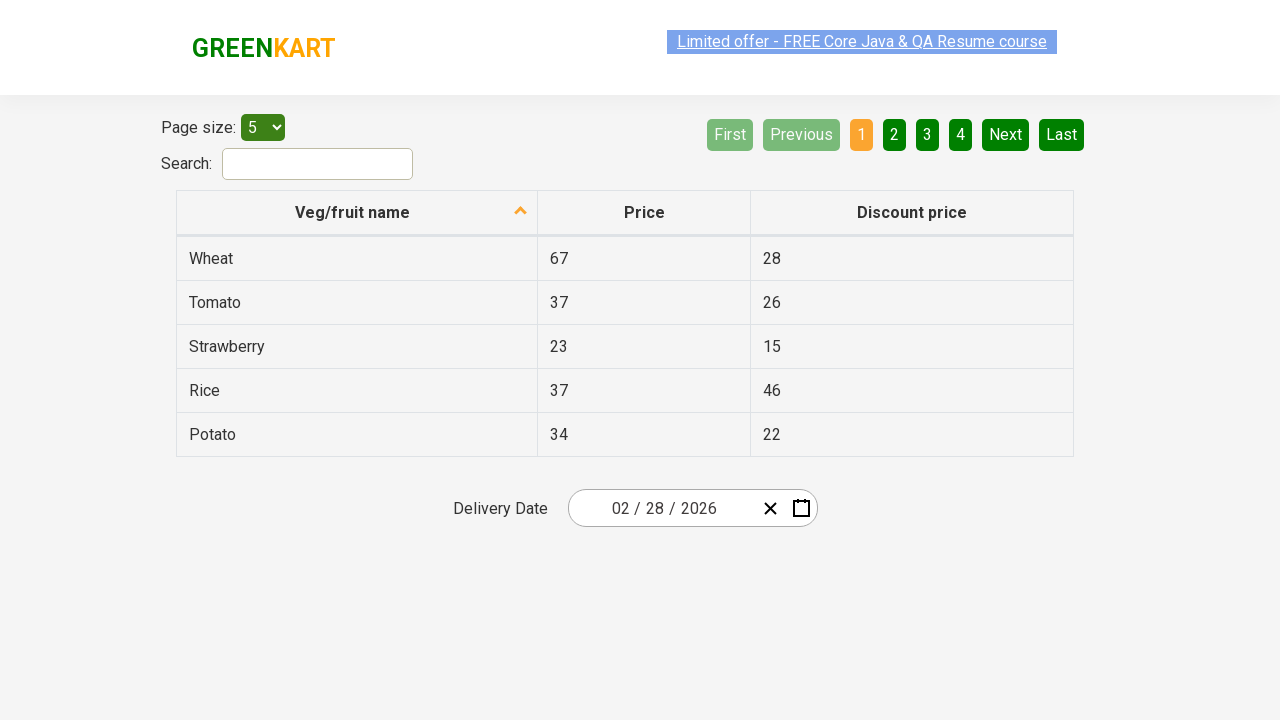

Selected 20 items per page from dropdown on #page-menu
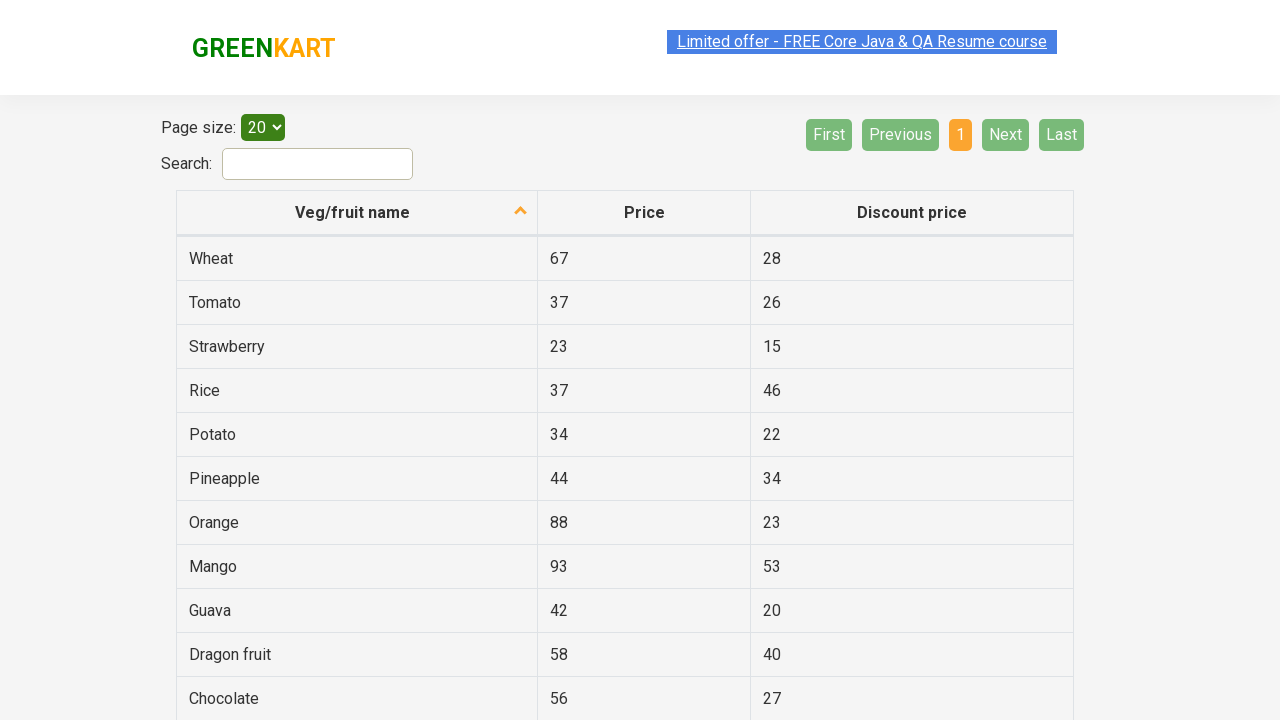

Table updated and first column cell appeared
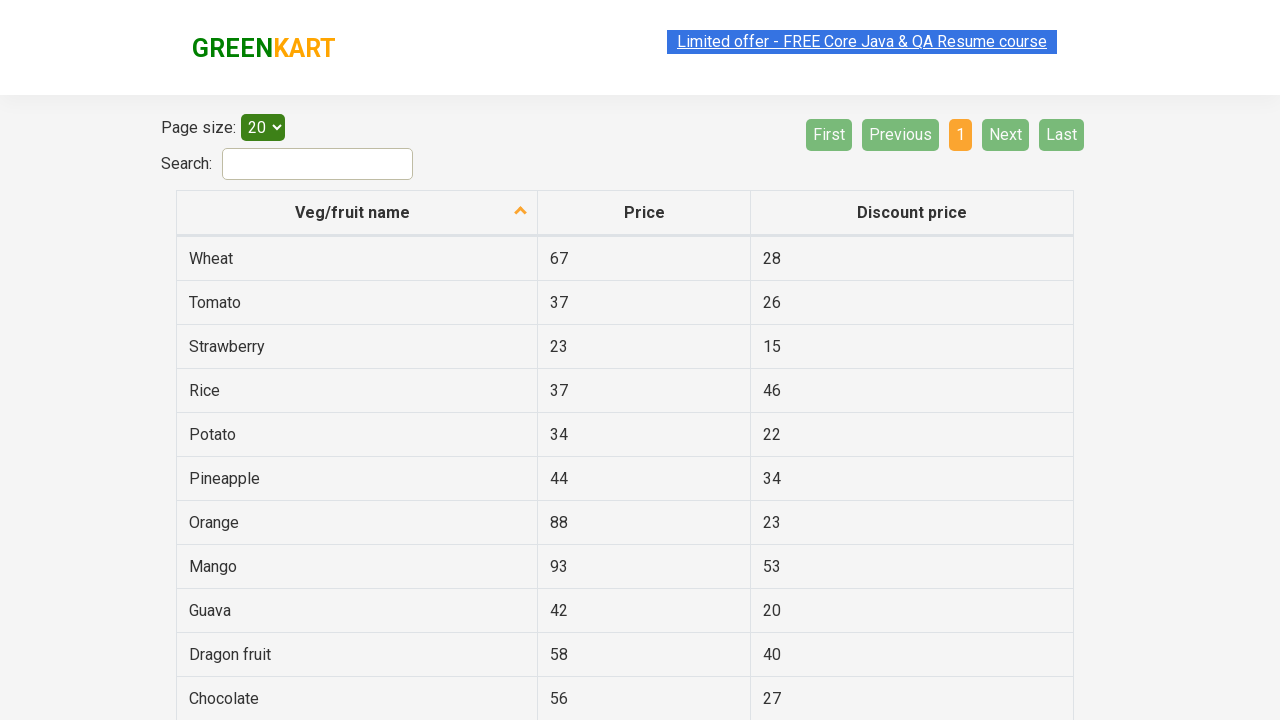

Collected 19 vegetable names before sorting
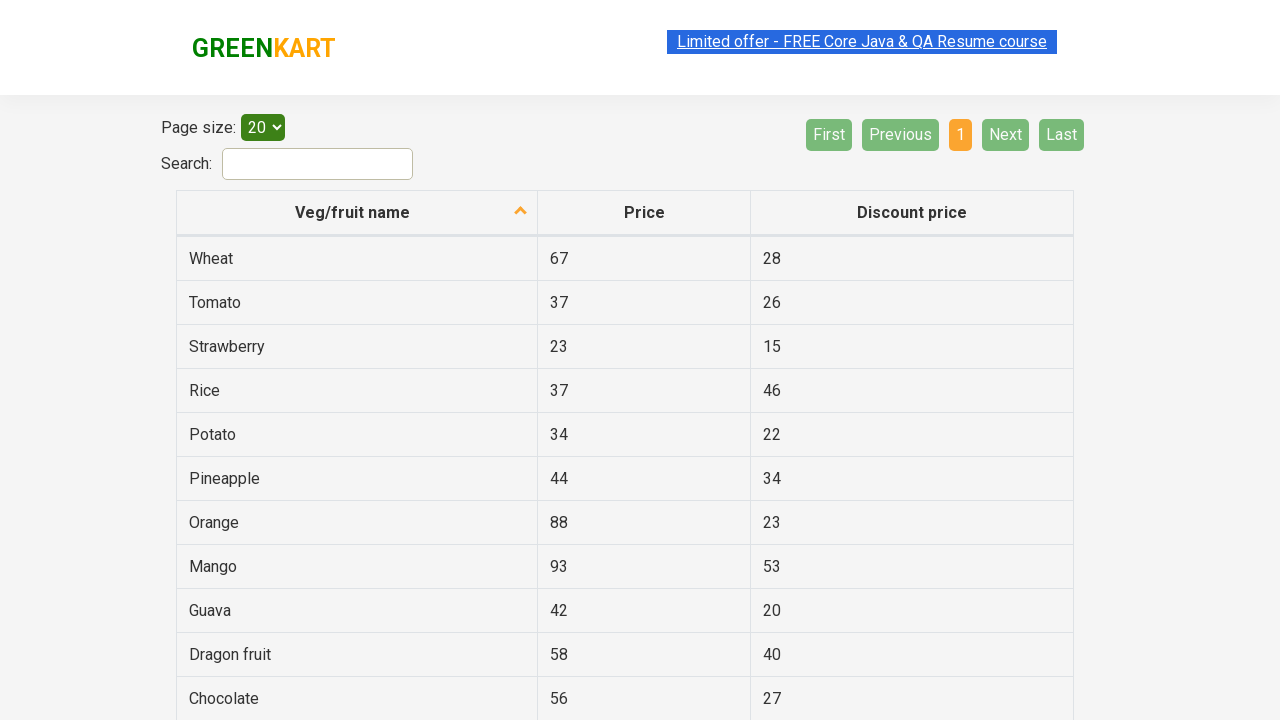

Created expected sorted list of vegetable names
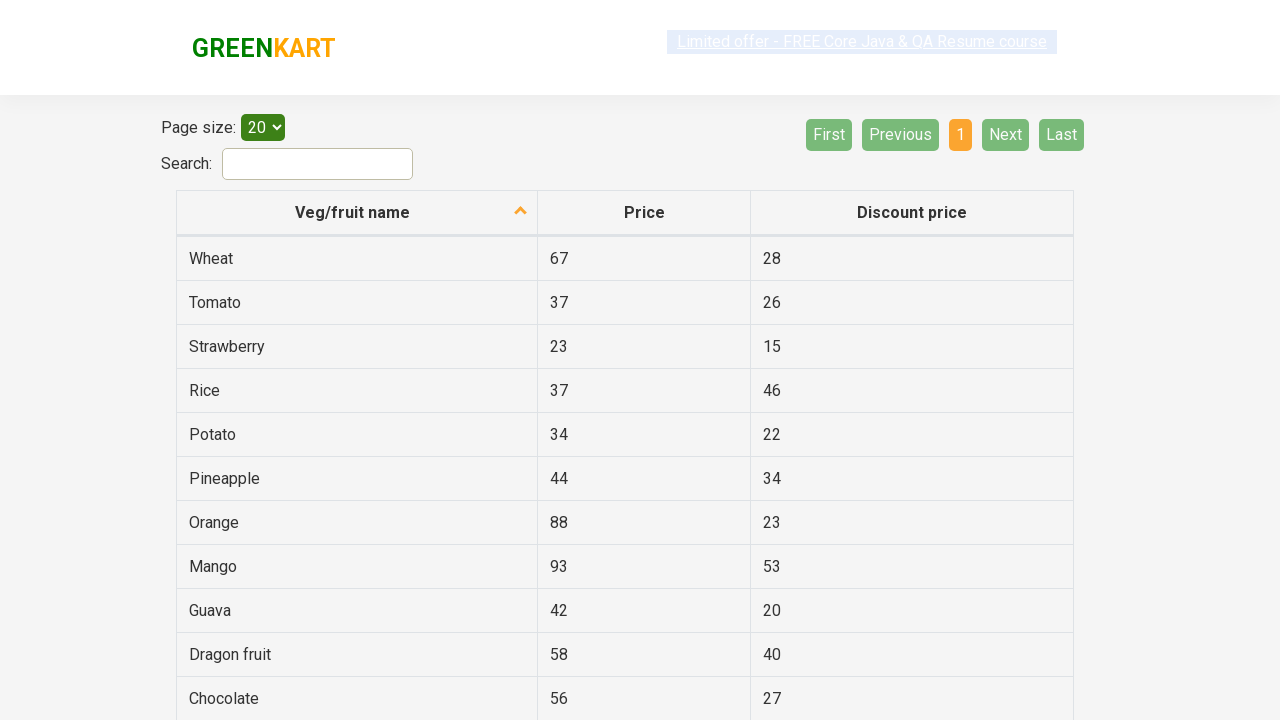

Clicked column header to sort by fruit name at (357, 213) on th[aria-label*='fruit name']
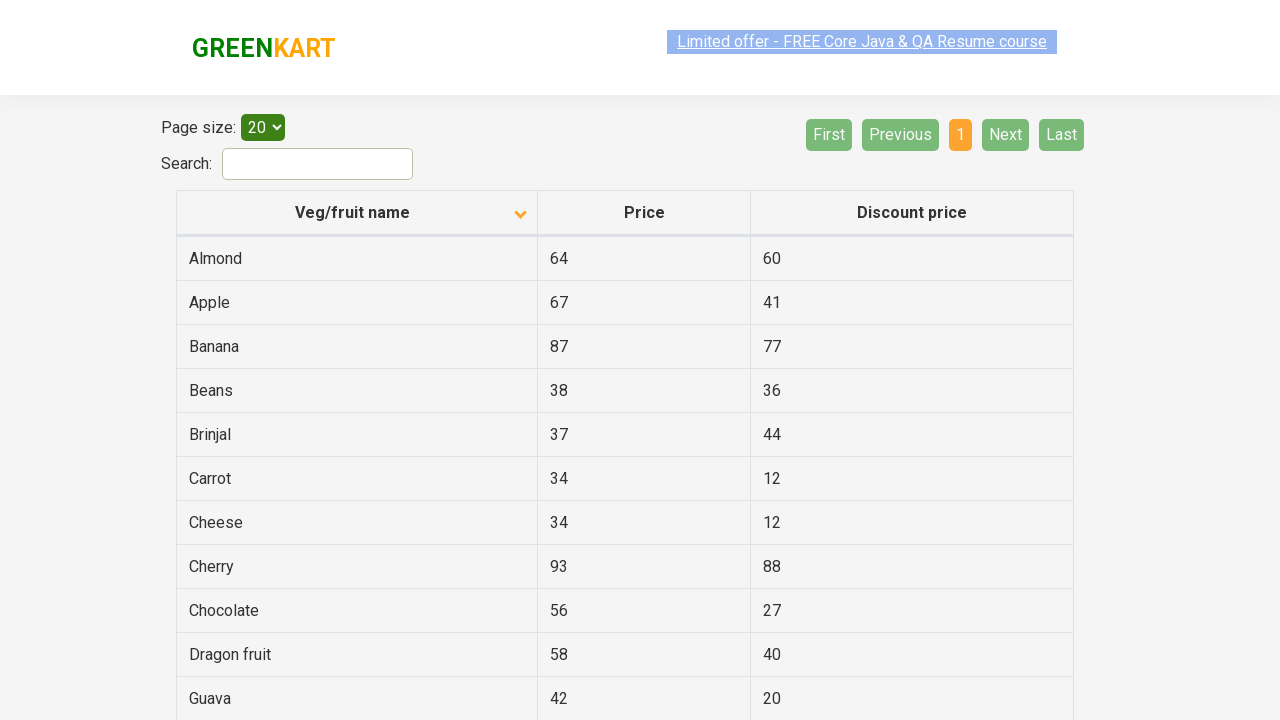

Waited for sort animation to complete
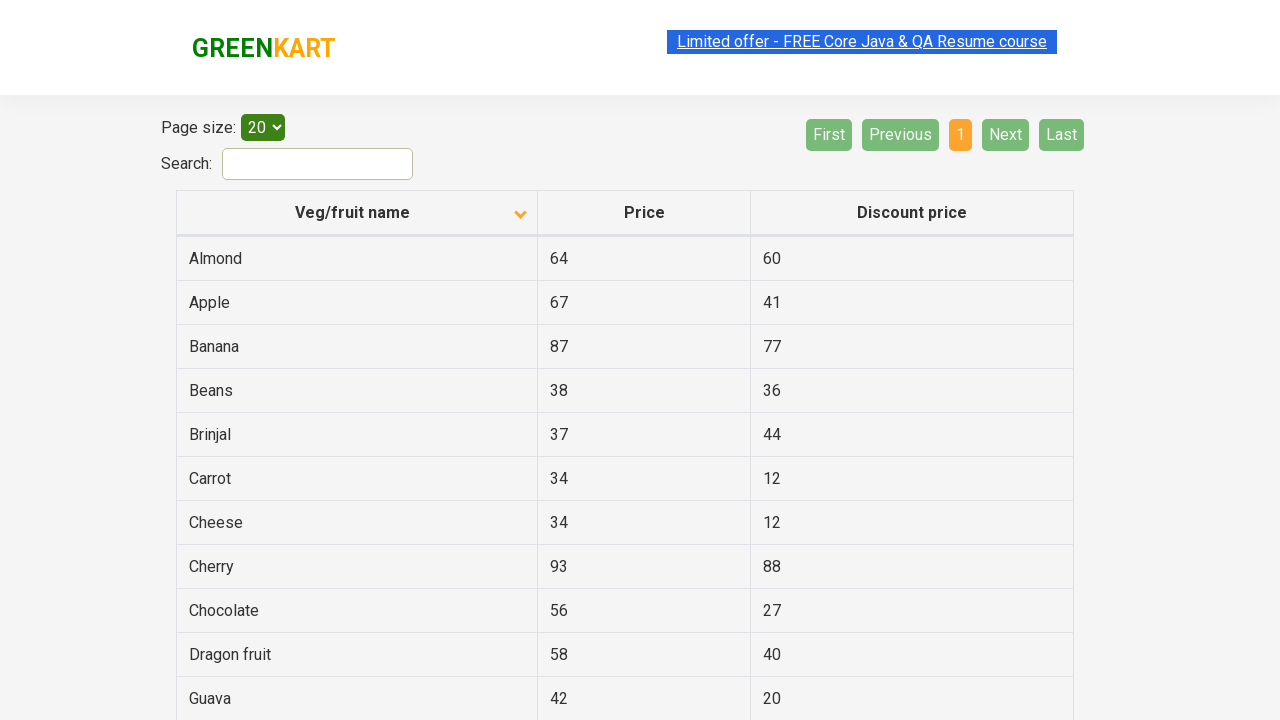

Collected 19 vegetable names after sorting
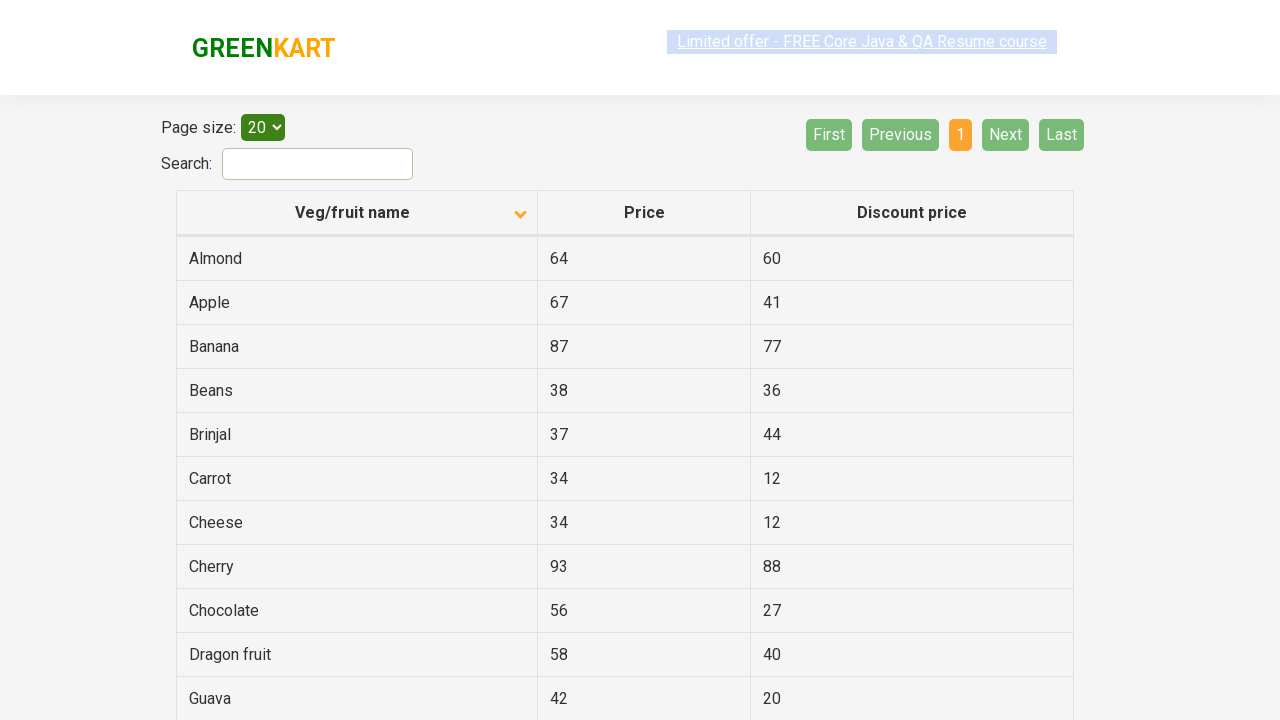

Verified table is sorted alphabetically
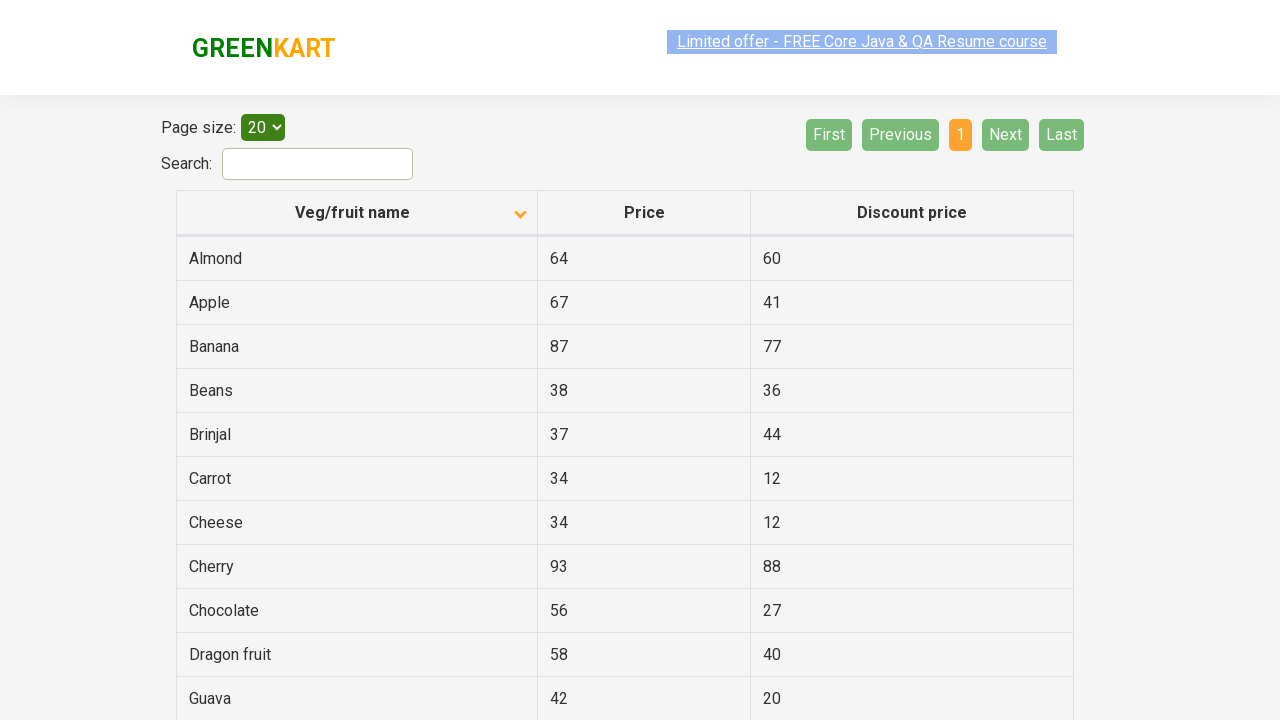

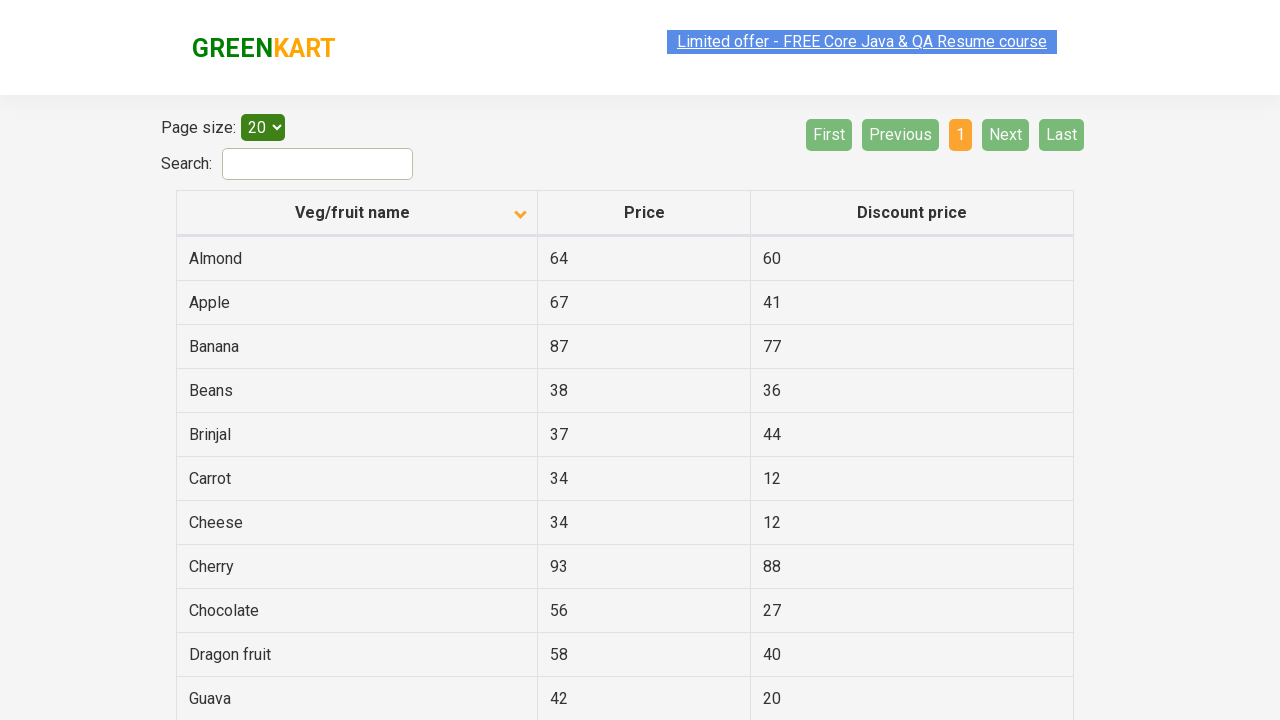